Tests successful form submission by filling text, email, and password fields, selecting dropdown option, clicking radio button, and checking a checkbox on a Selenium test form page.

Starting URL: https://seleniumtestweb.netlify.app/

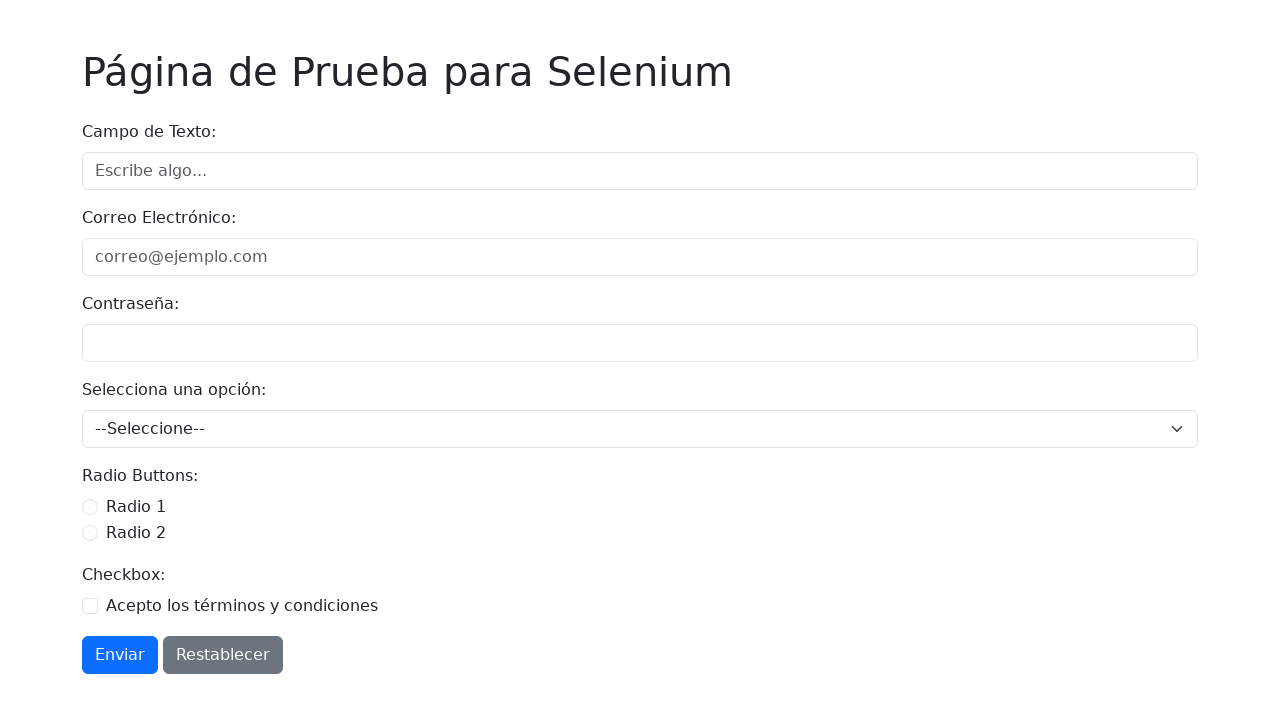

Filled text field with 'Sofia' on #input-texto
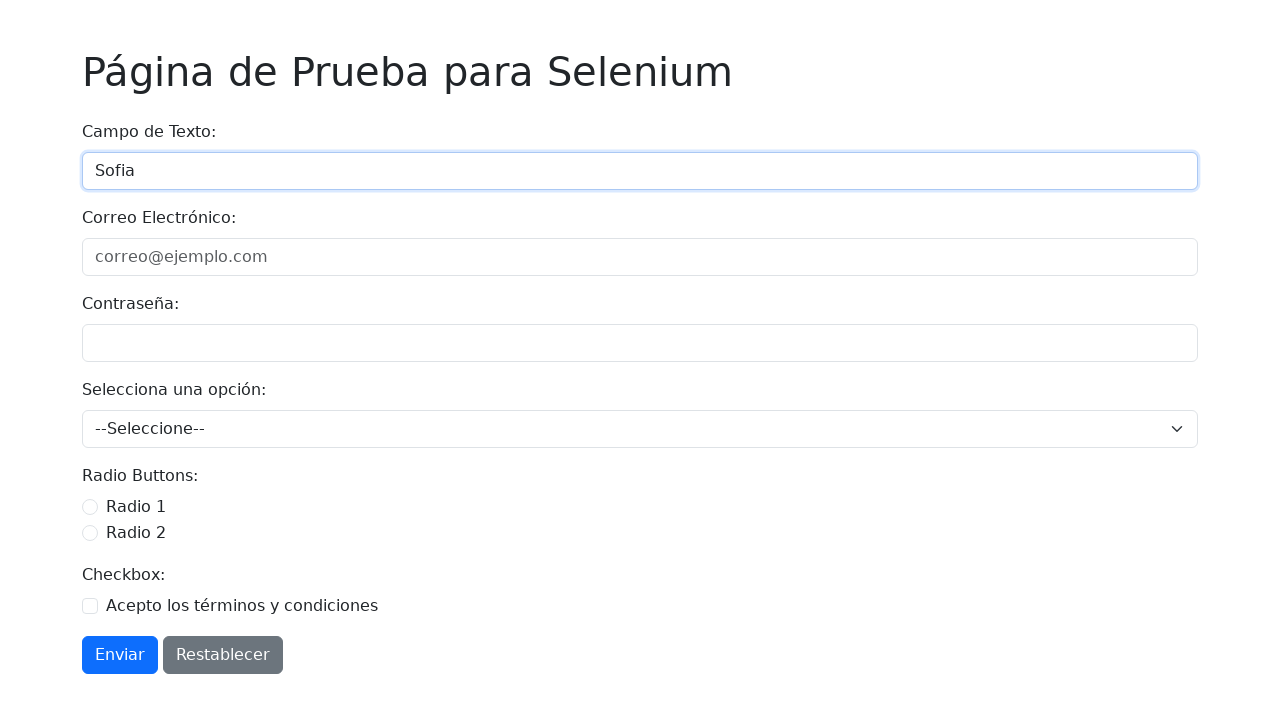

Filled email field with 'sofia@selenium.com' on #input-email
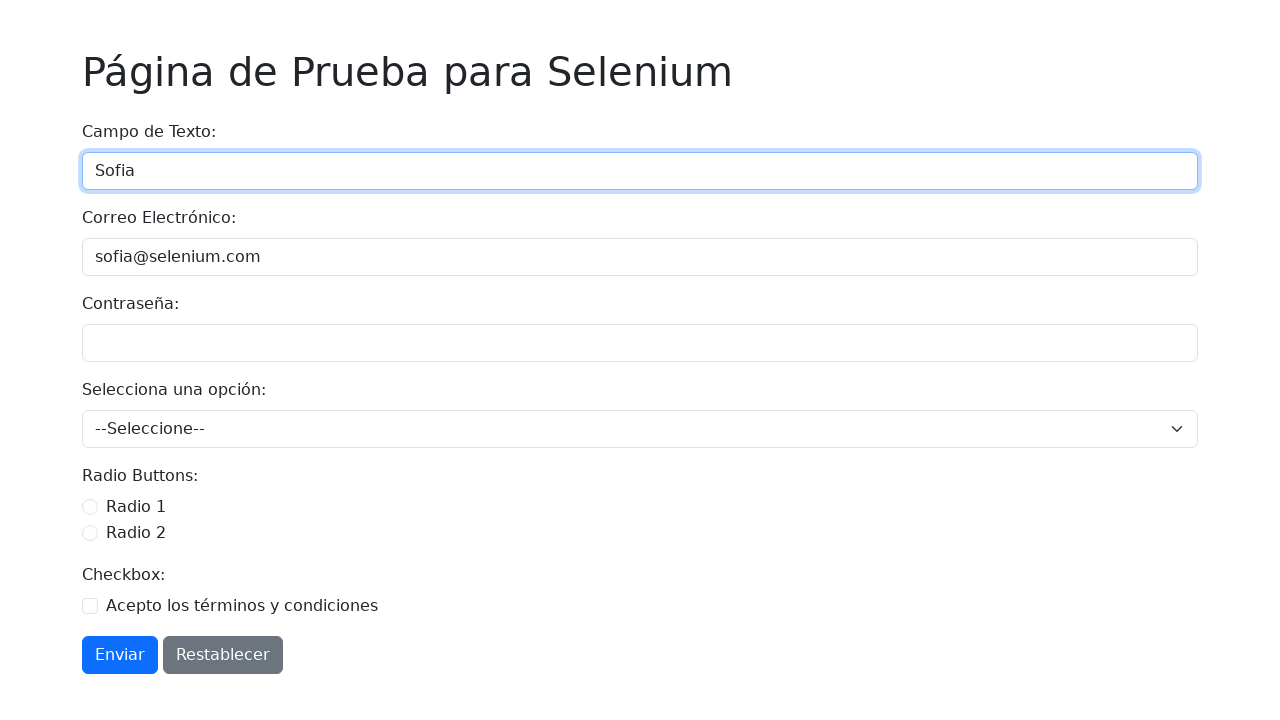

Filled password field with 'secretoabsoluto' on #input-password
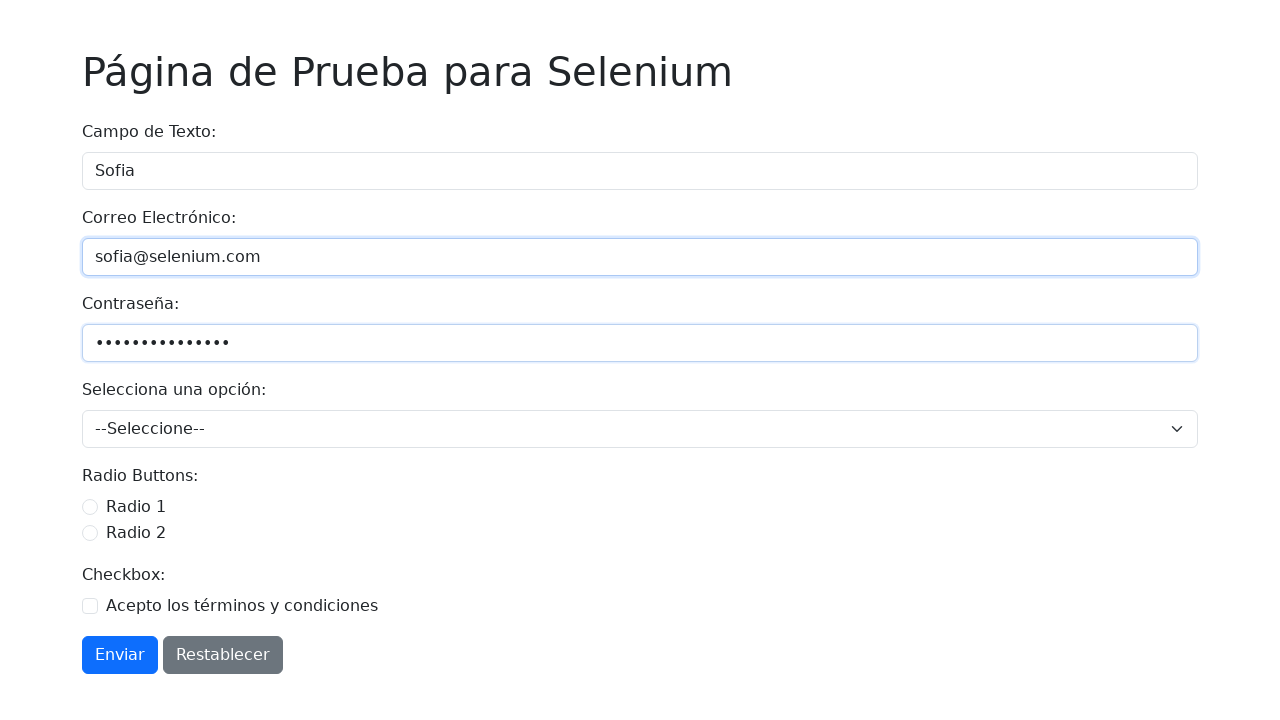

Selected 'opcion1' from dropdown menu on #select-opciones
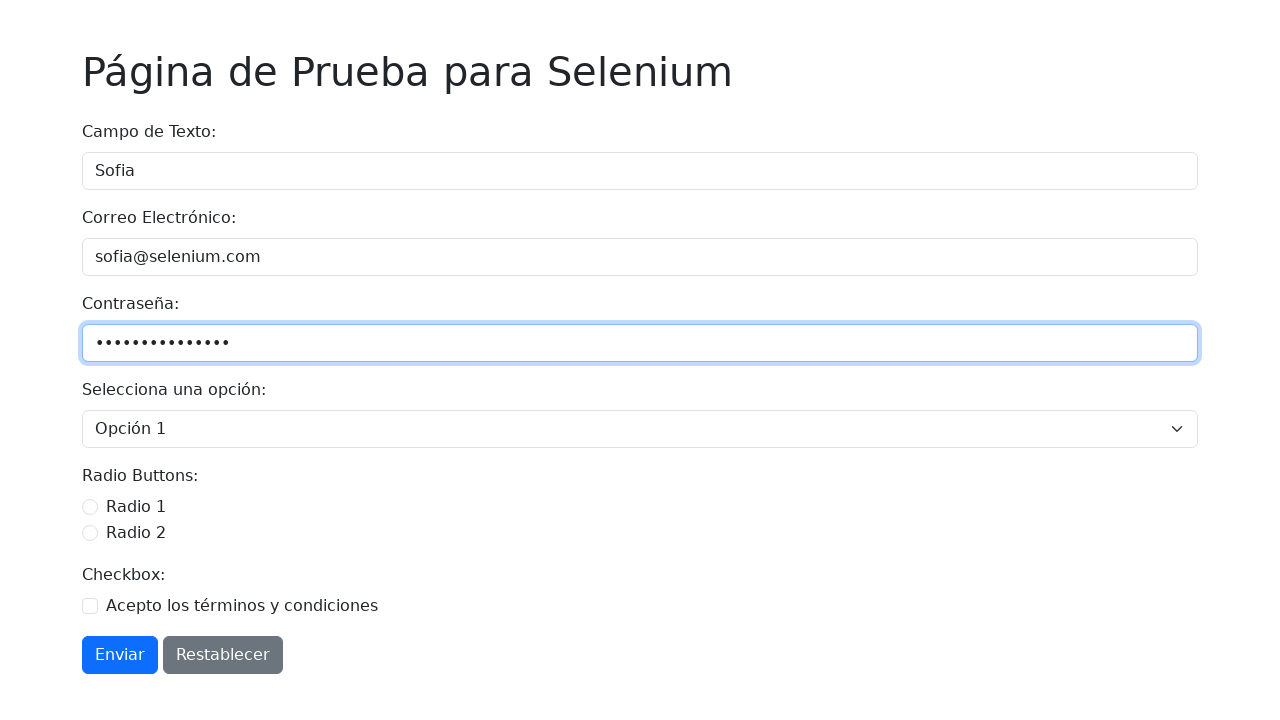

Clicked first radio button at (90, 507) on #radio1
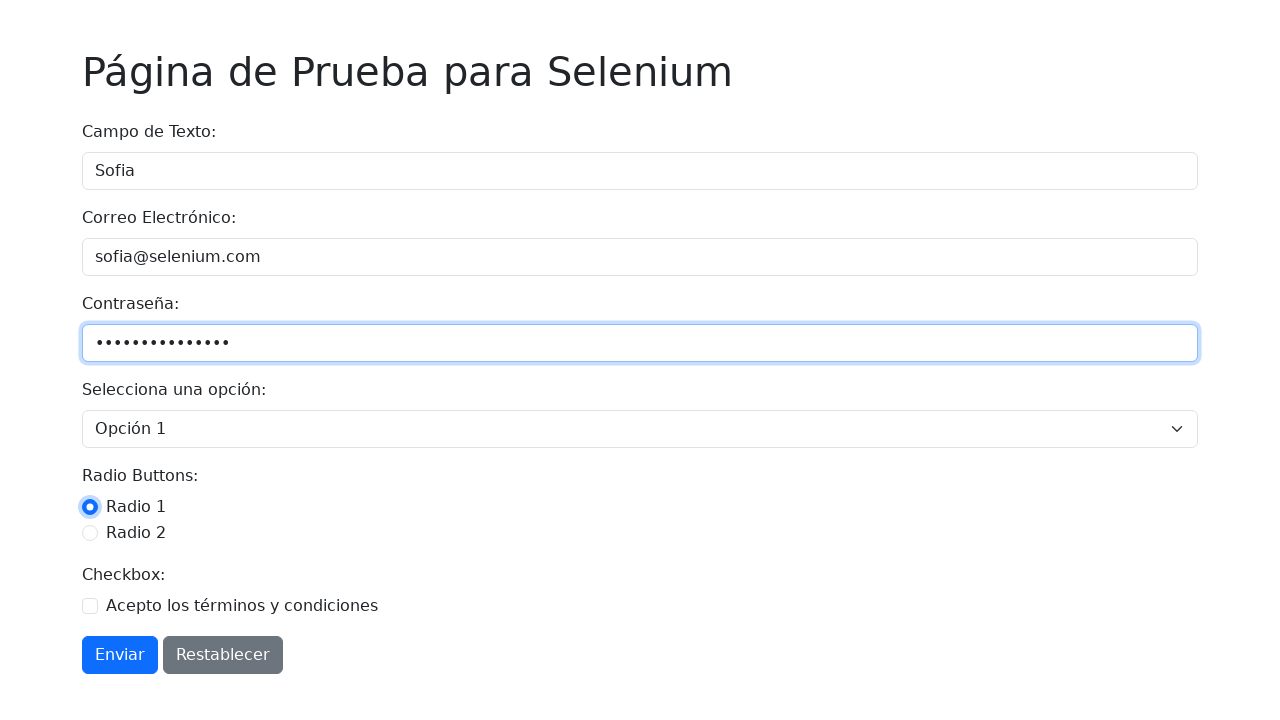

Checked first checkbox at (90, 606) on #checkbox1
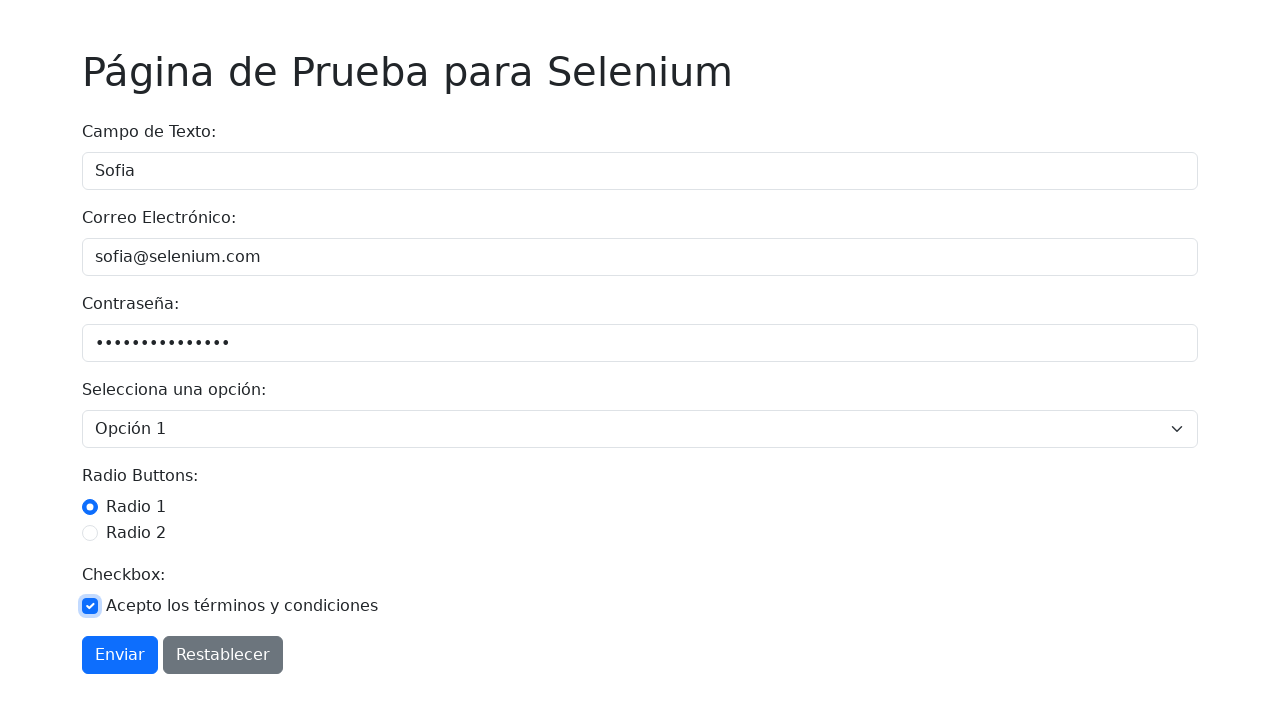

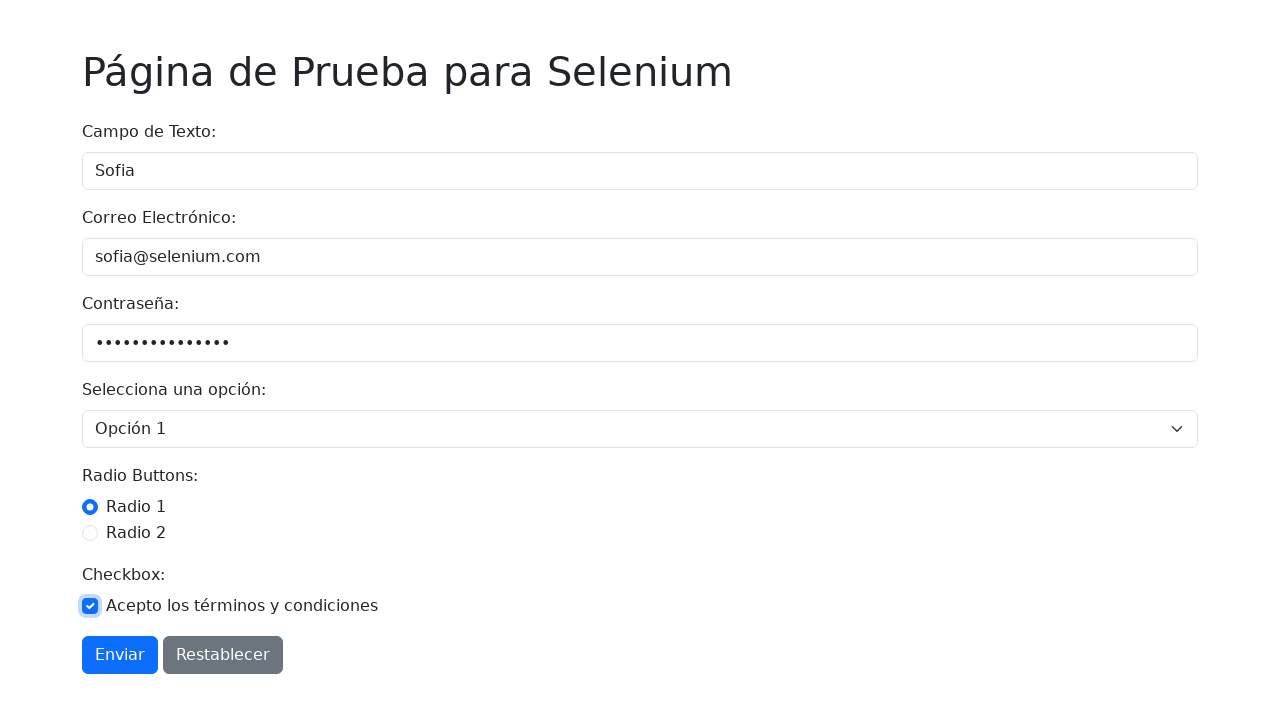